Navigates to the supplier onboarding page and verifies the URL matches the expected value

Starting URL: https://emdvcorasia.com/testing6/

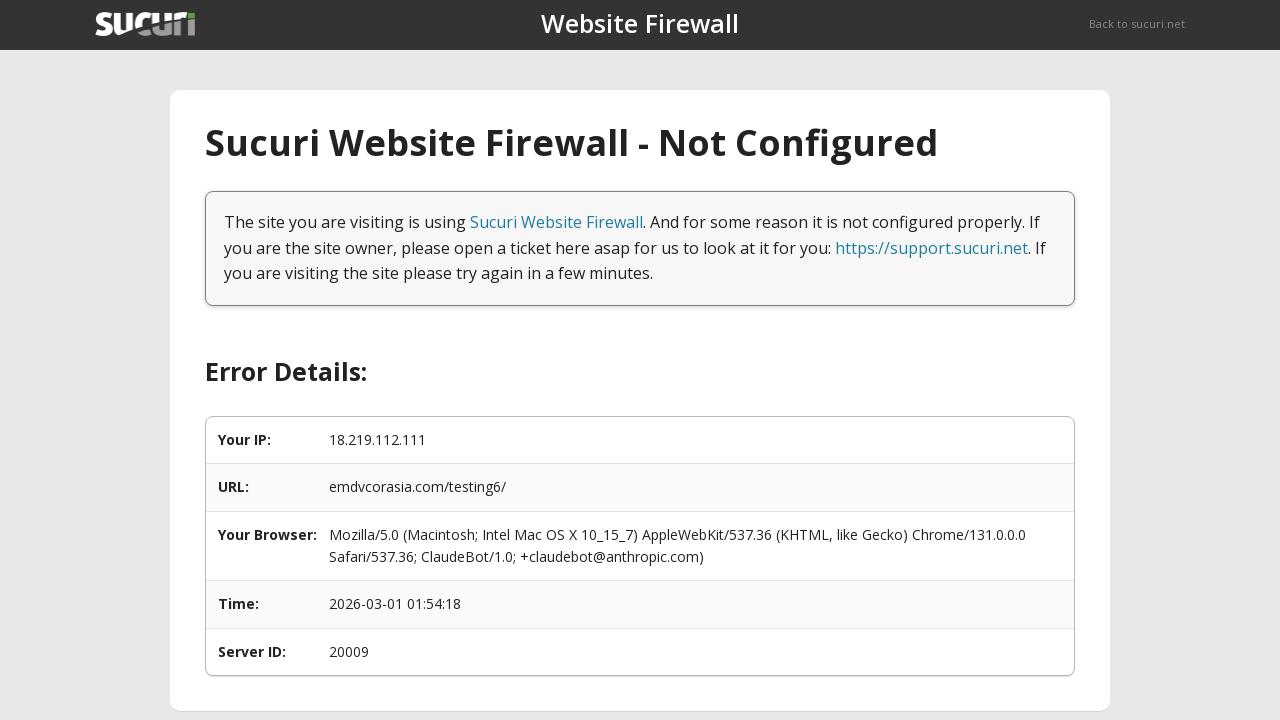

Navigated to supplier onboarding page at https://emdvcorasia.com/testing6/
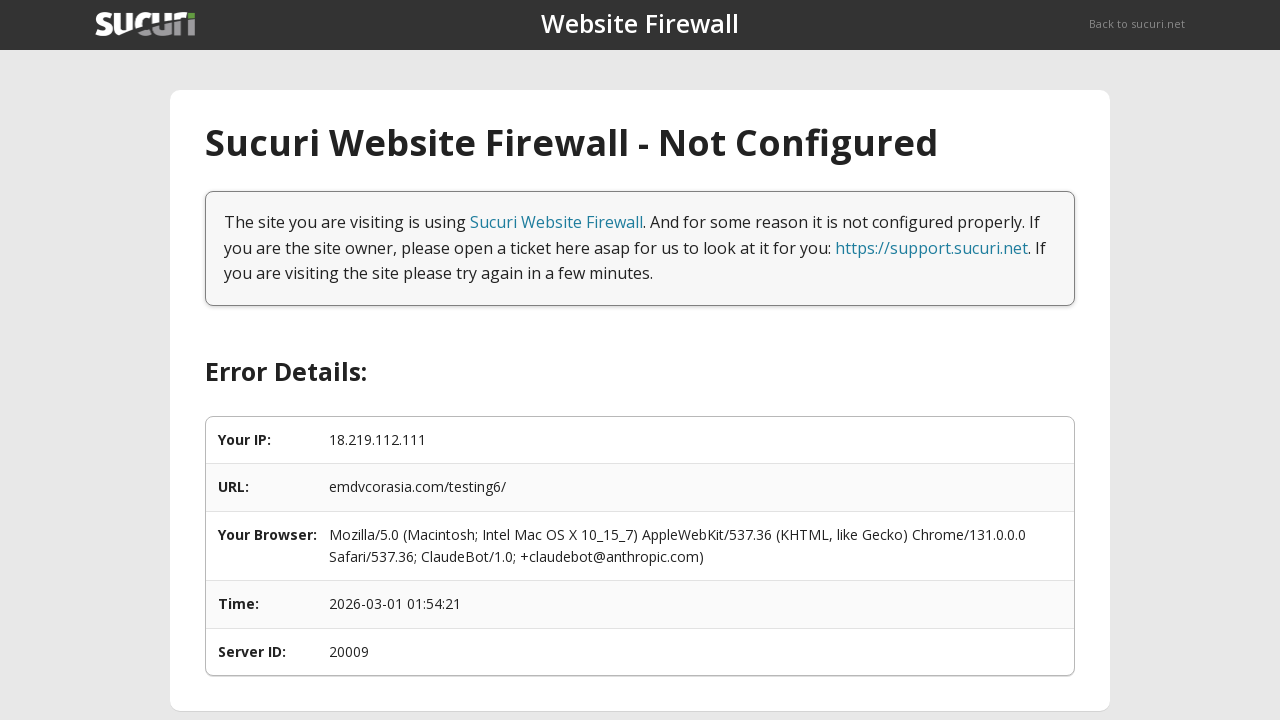

Page loaded and DOM content ready
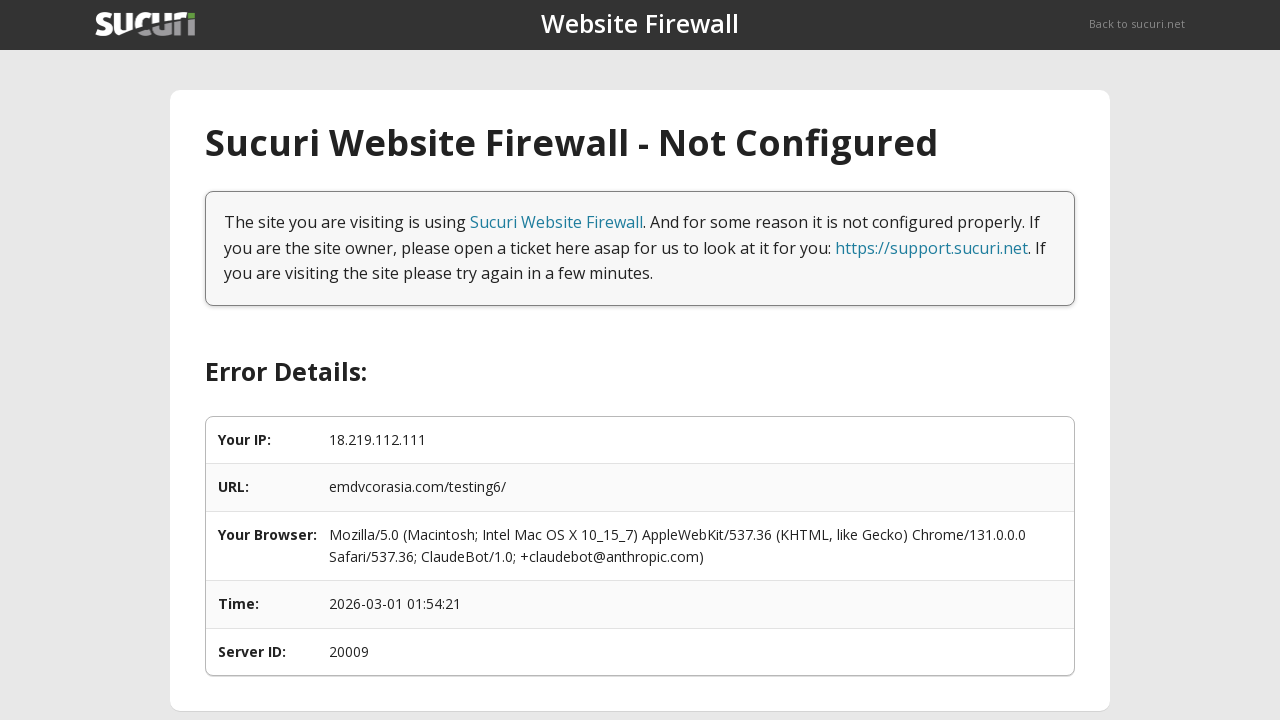

Verified URL matches expected value: https://emdvcorasia.com/testing6/
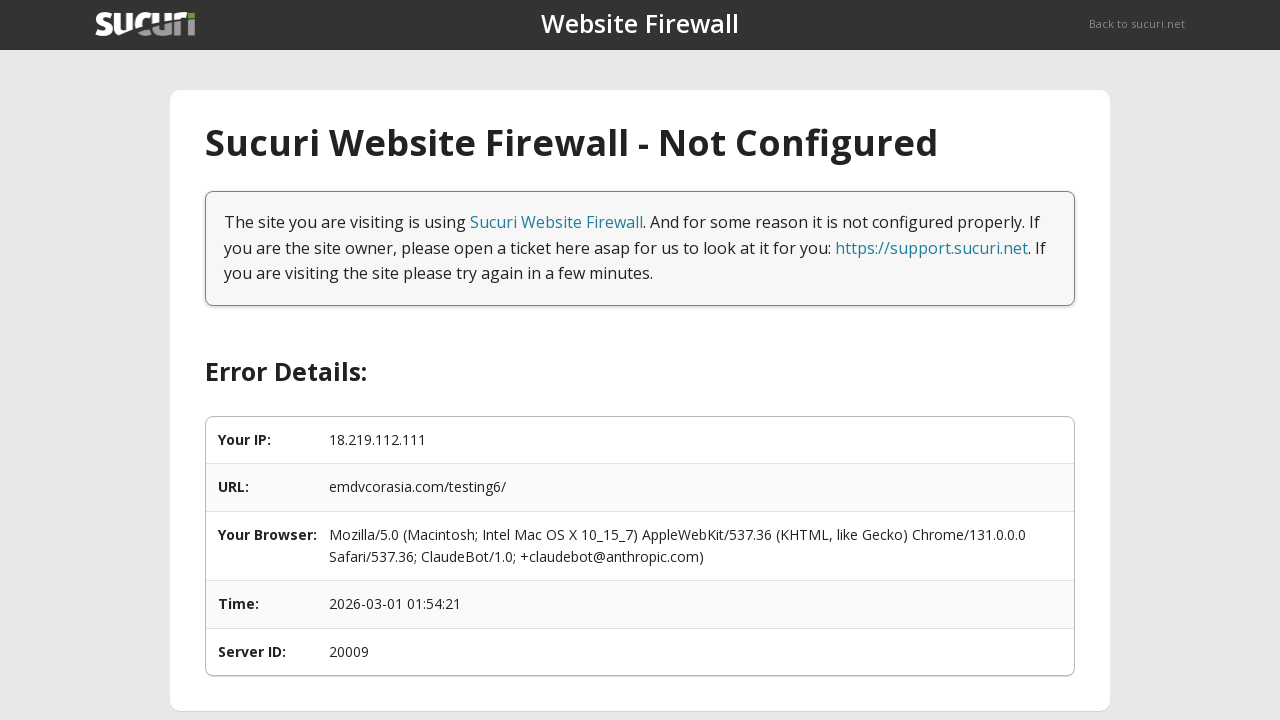

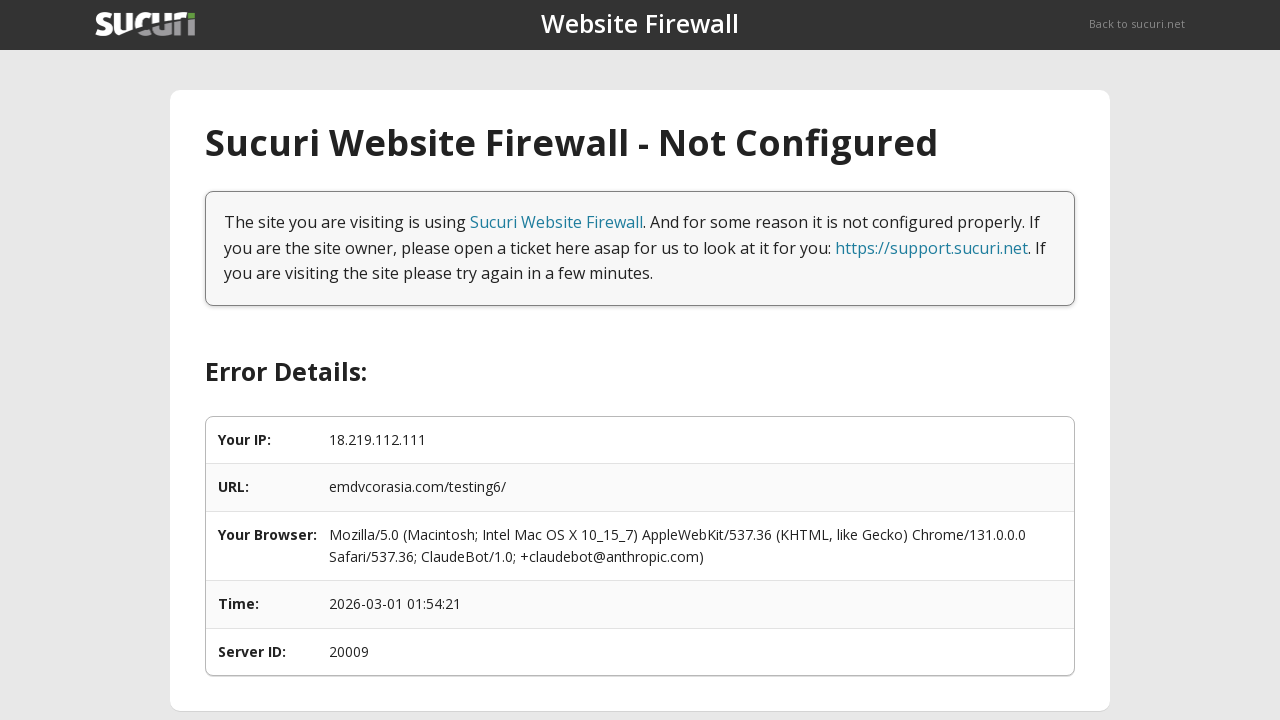